Tests the text box form on demoqa.com by filling in full name, email, current address, and permanent address fields, then submitting and verifying the output matches the input values.

Starting URL: https://demoqa.com/text-box

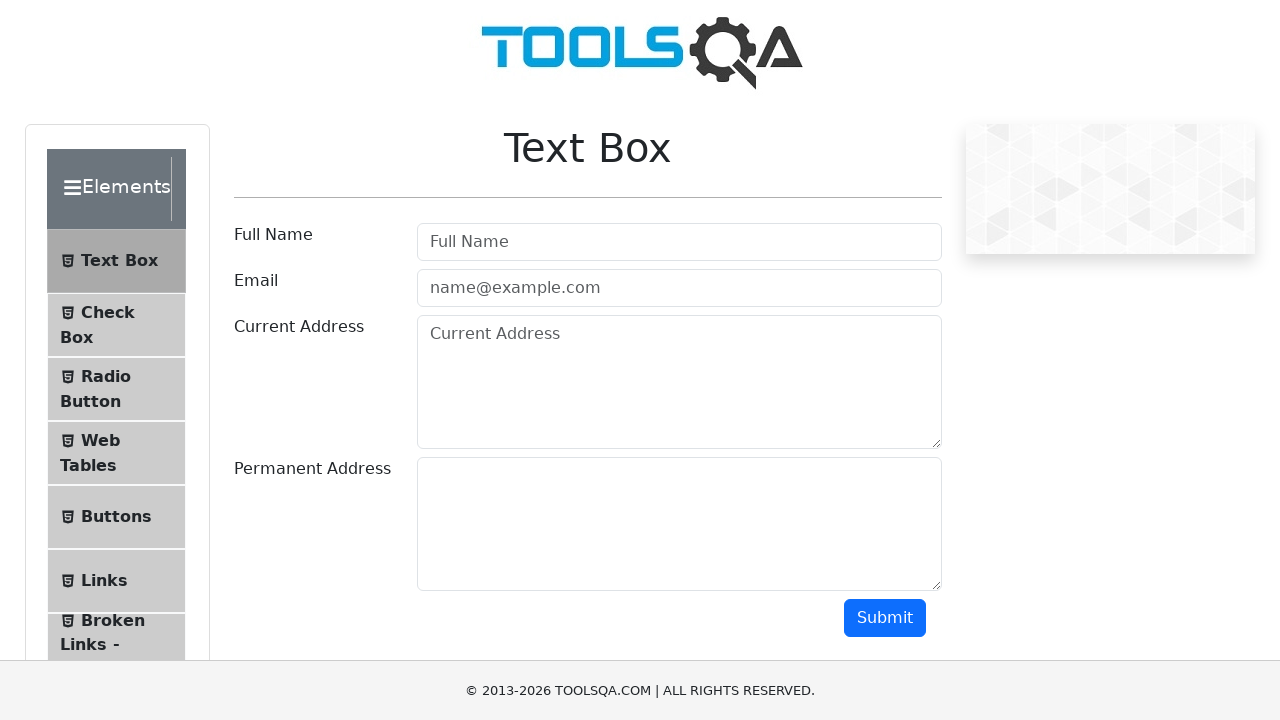

Filled full name field with 'John Anderson' on #userName
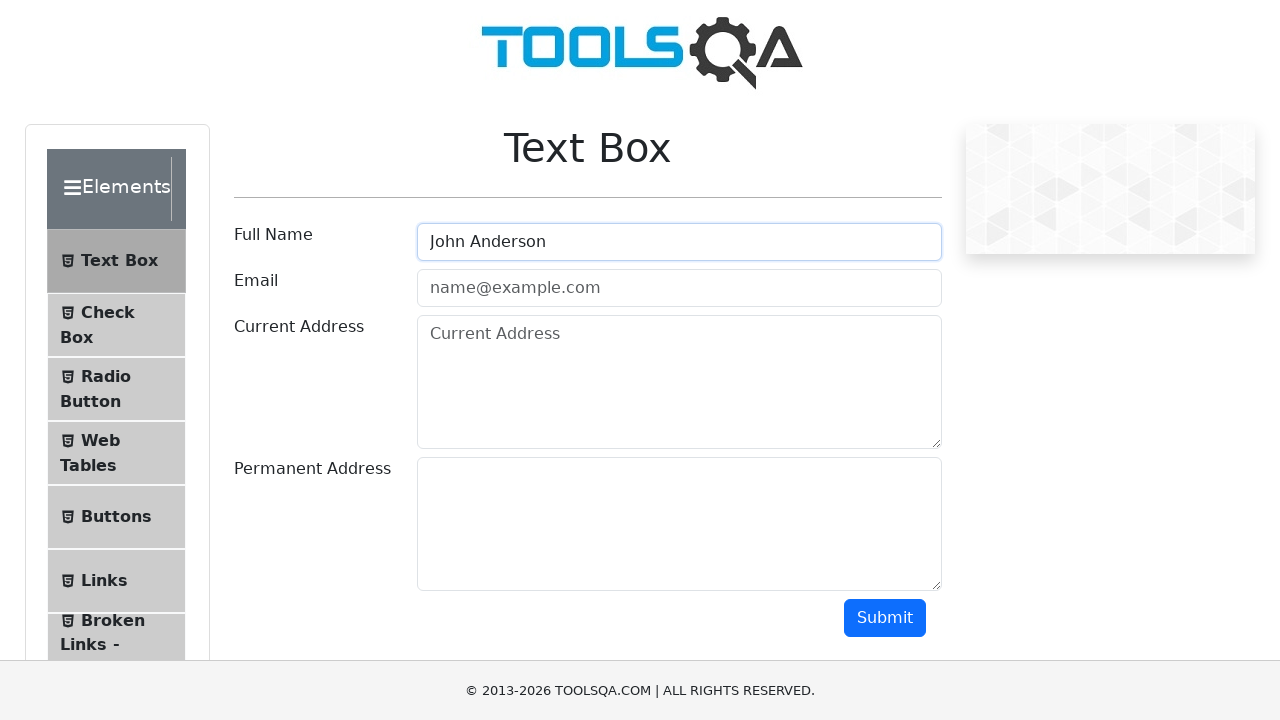

Filled email field with 'john.anderson@testmail.com' on #userEmail
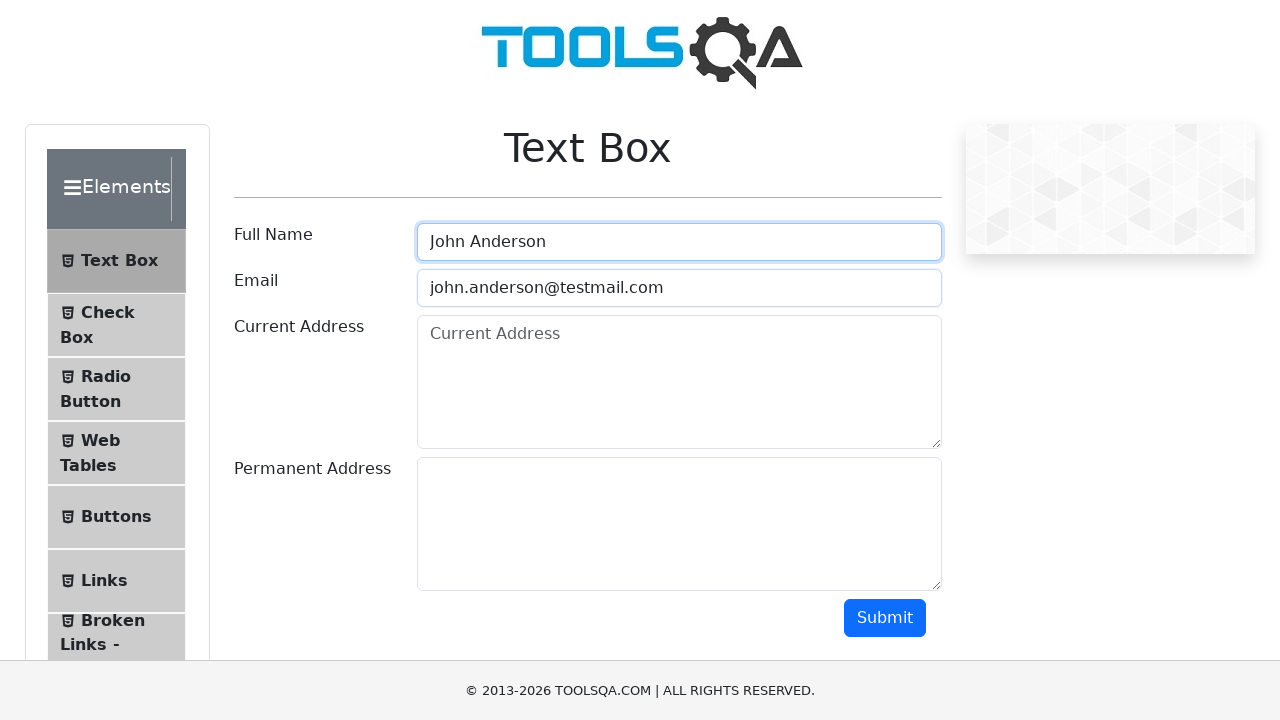

Filled current address field with '123 Main Street, Apt 4B, New York, NY 10001' on #currentAddress
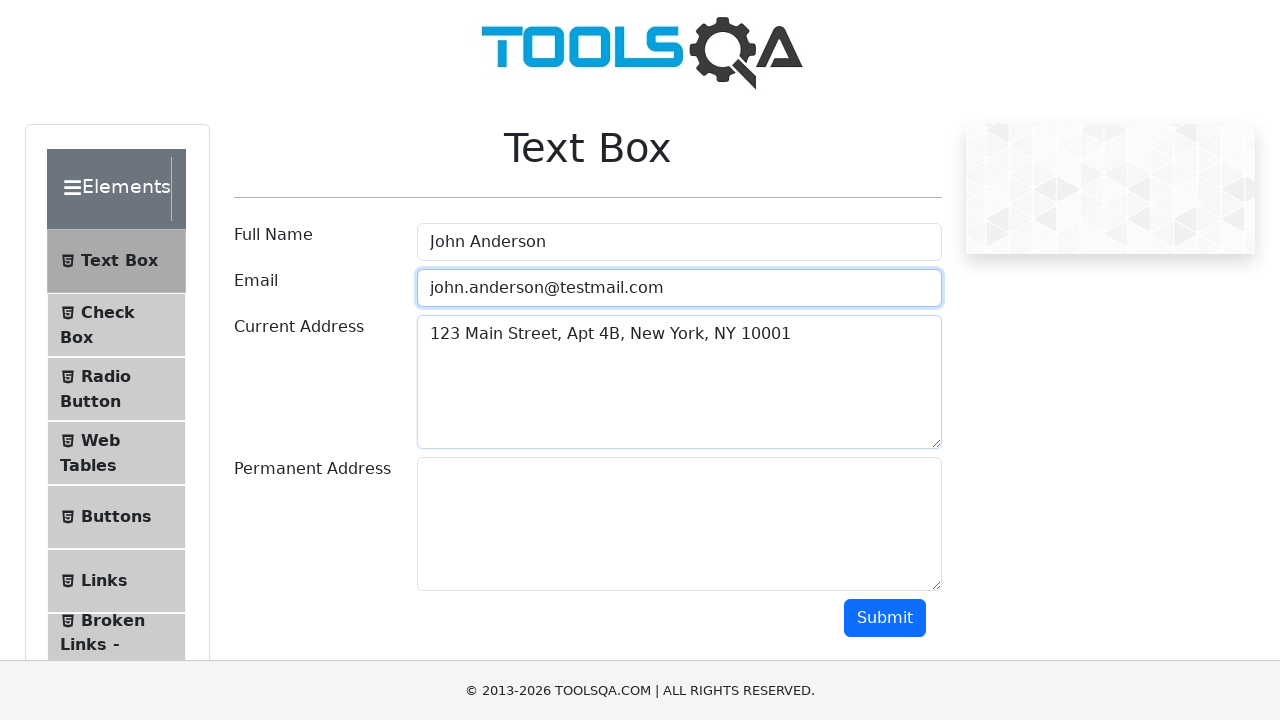

Filled permanent address field with '456 Oak Avenue, Los Angeles, CA 90210' on #permanentAddress
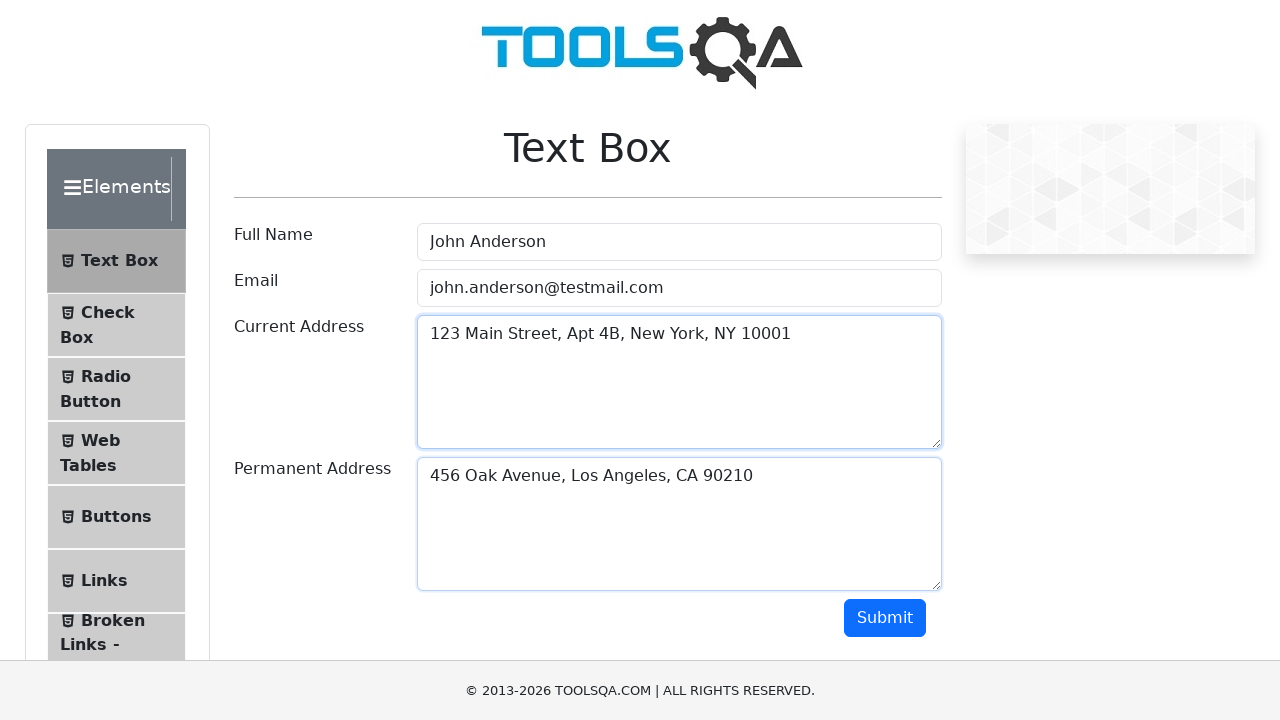

Clicked the submit button at (885, 618) on #submit
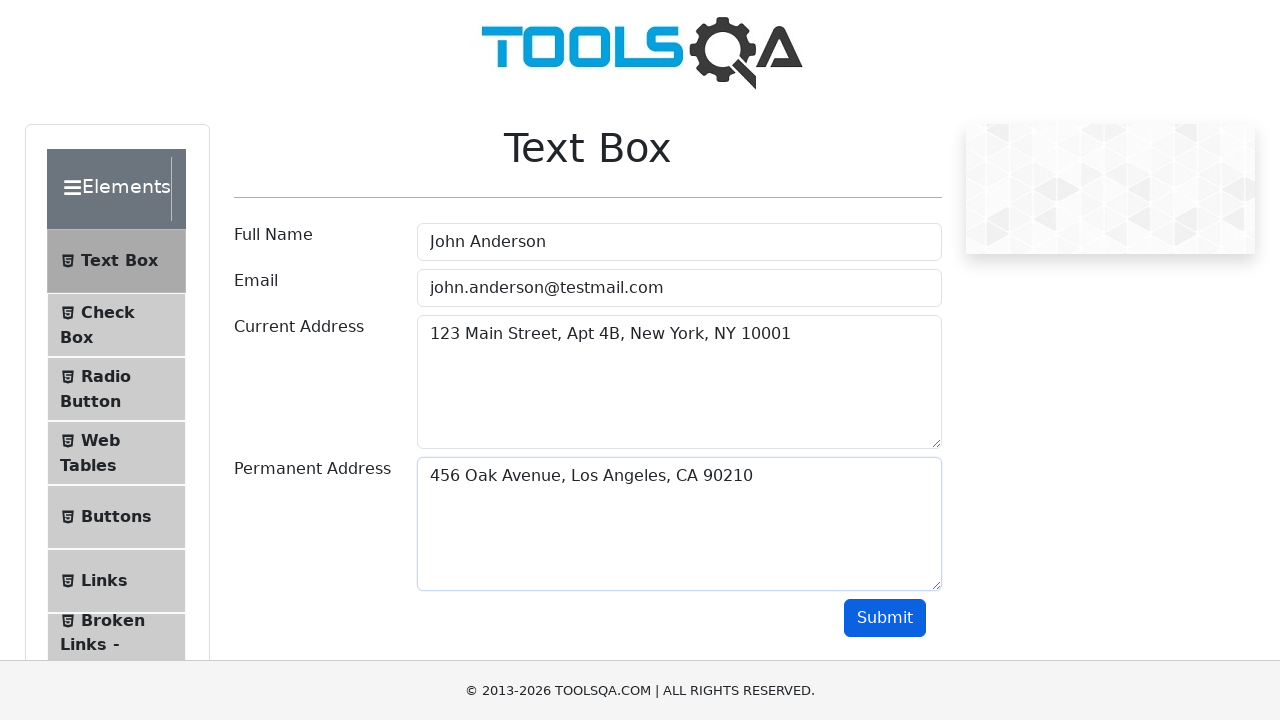

Output section appeared after form submission
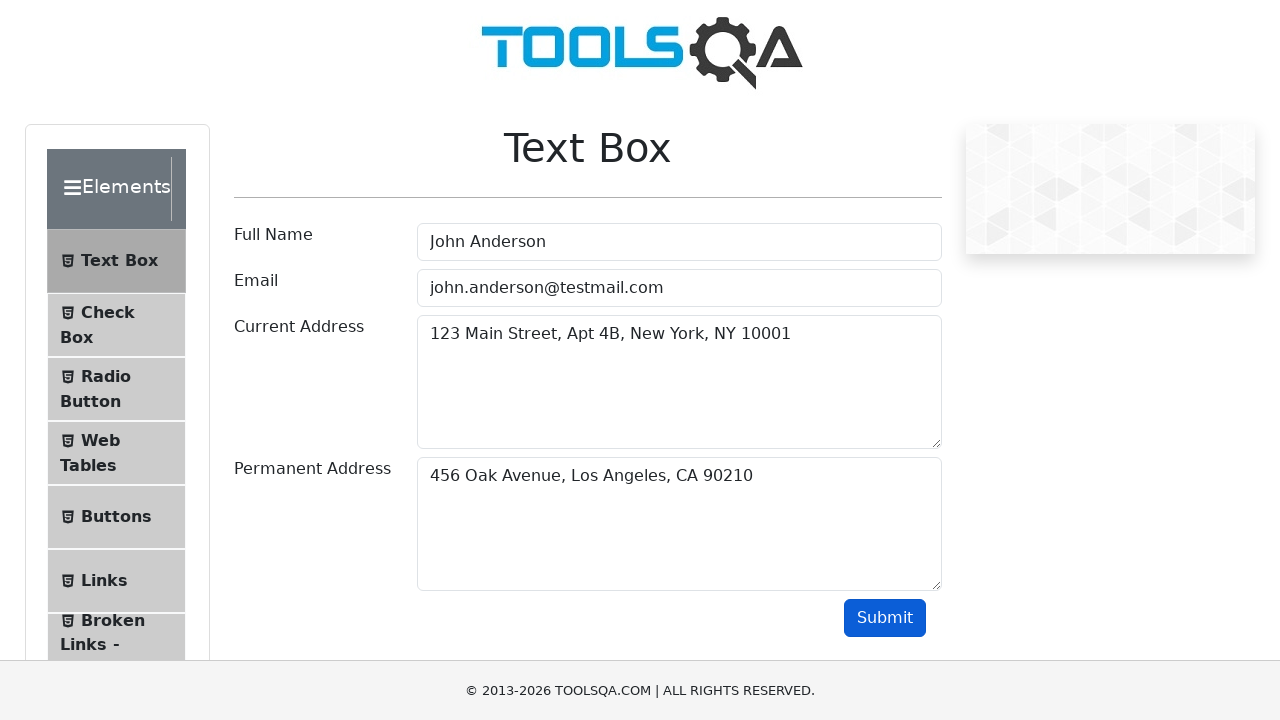

Retrieved full name from output
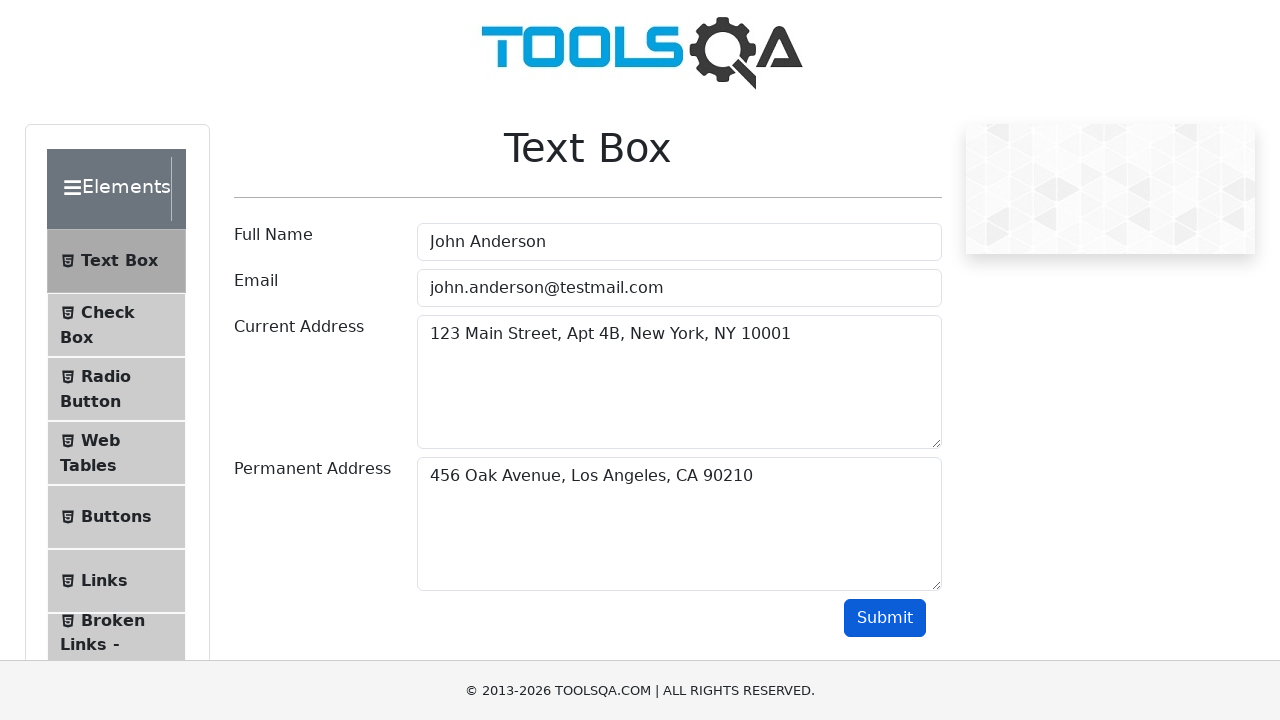

Retrieved email from output
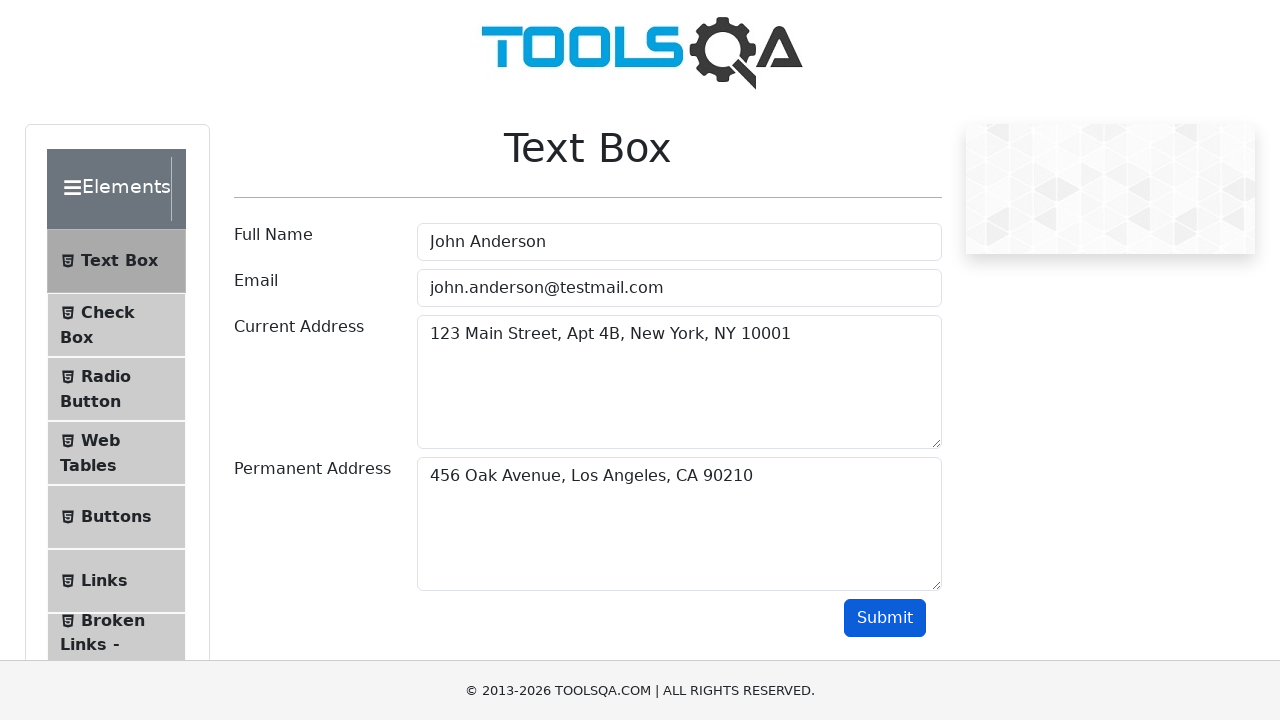

Retrieved current address from output
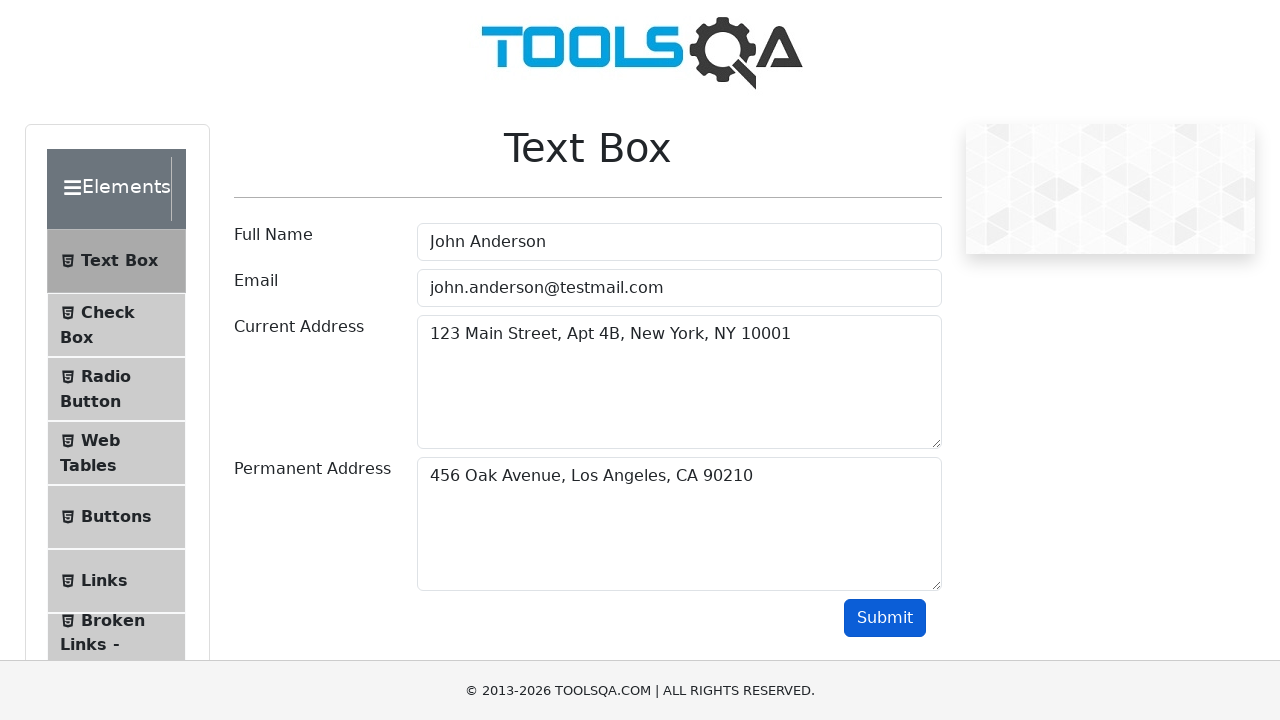

Retrieved permanent address from output
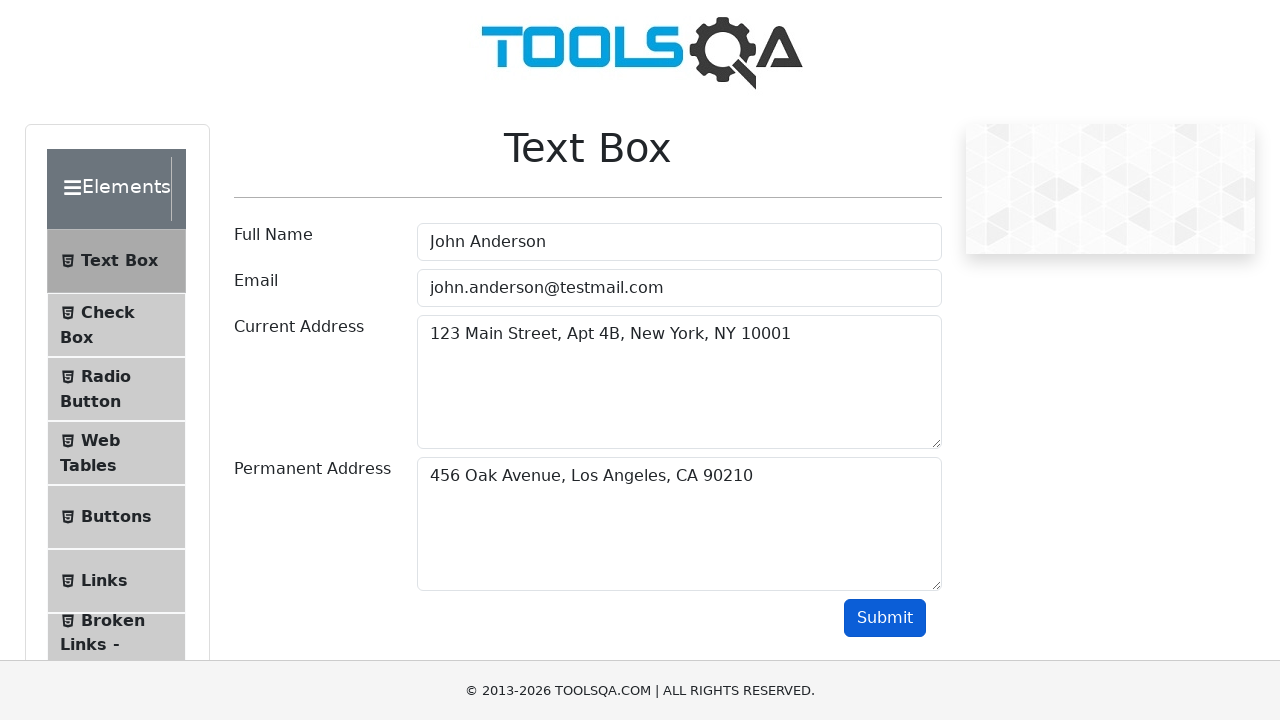

Verified full name matches expected value
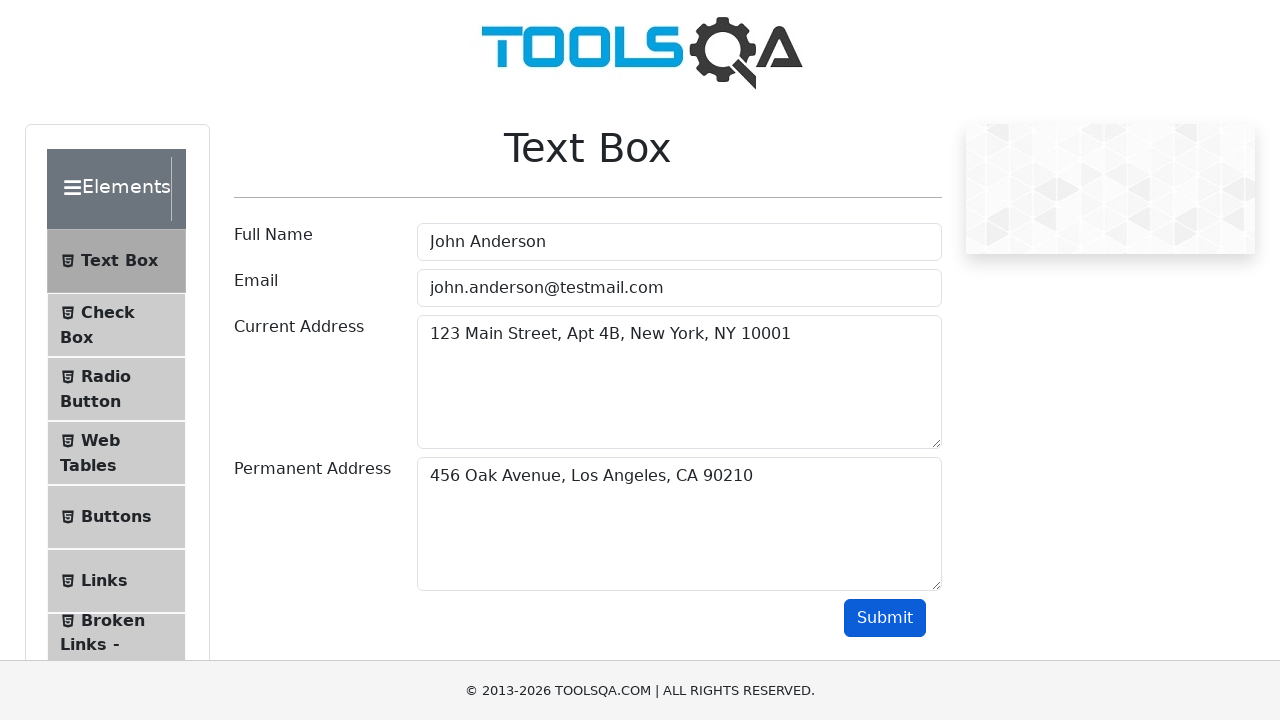

Verified email matches expected value
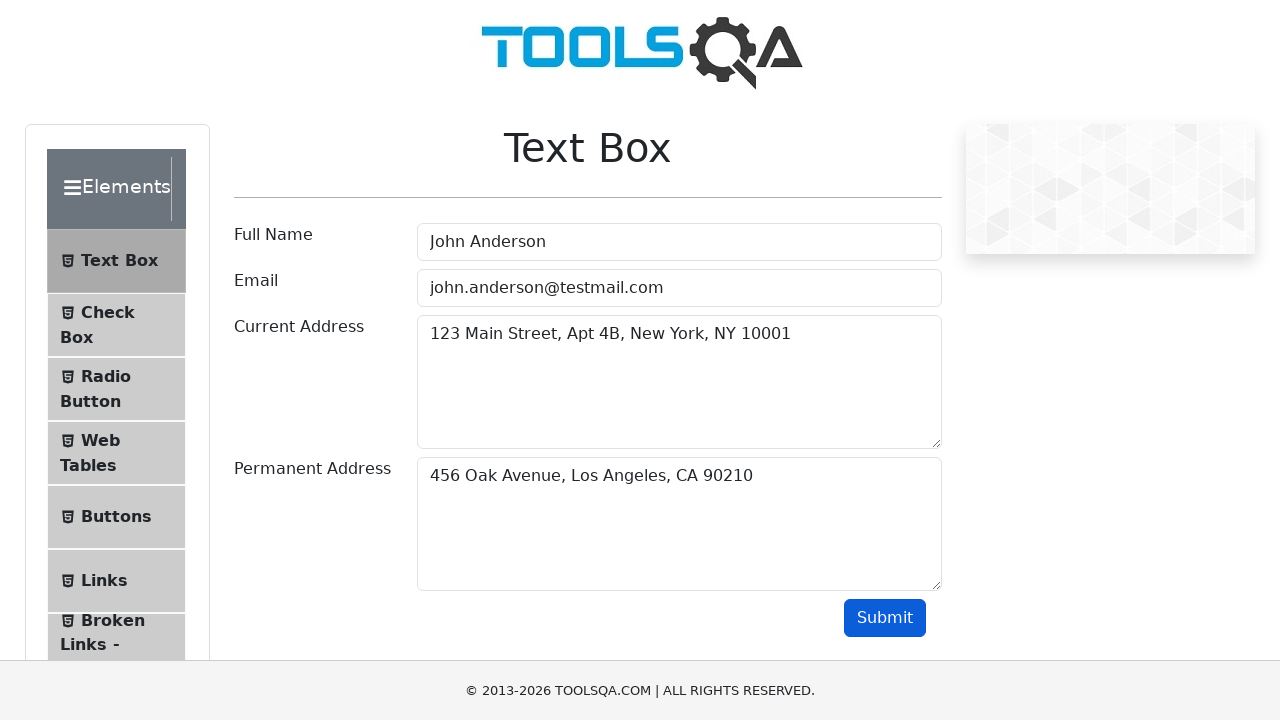

Verified current address matches expected value
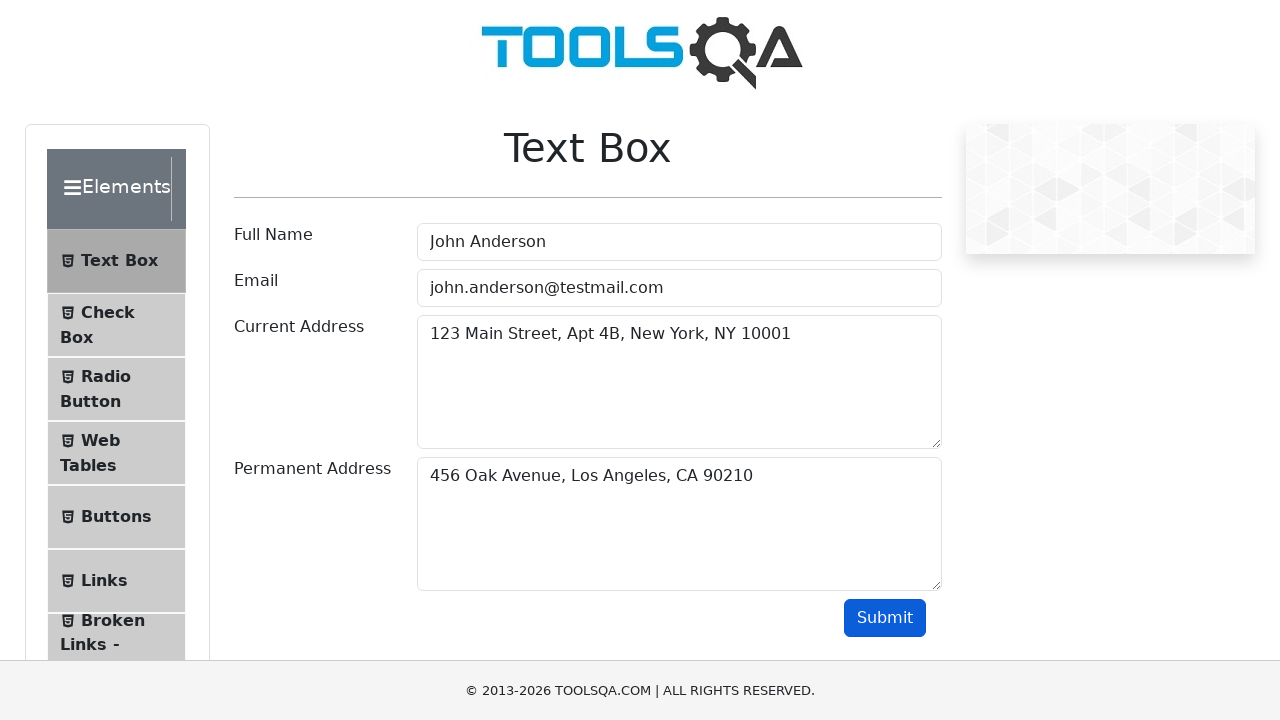

Verified permanent address matches expected value
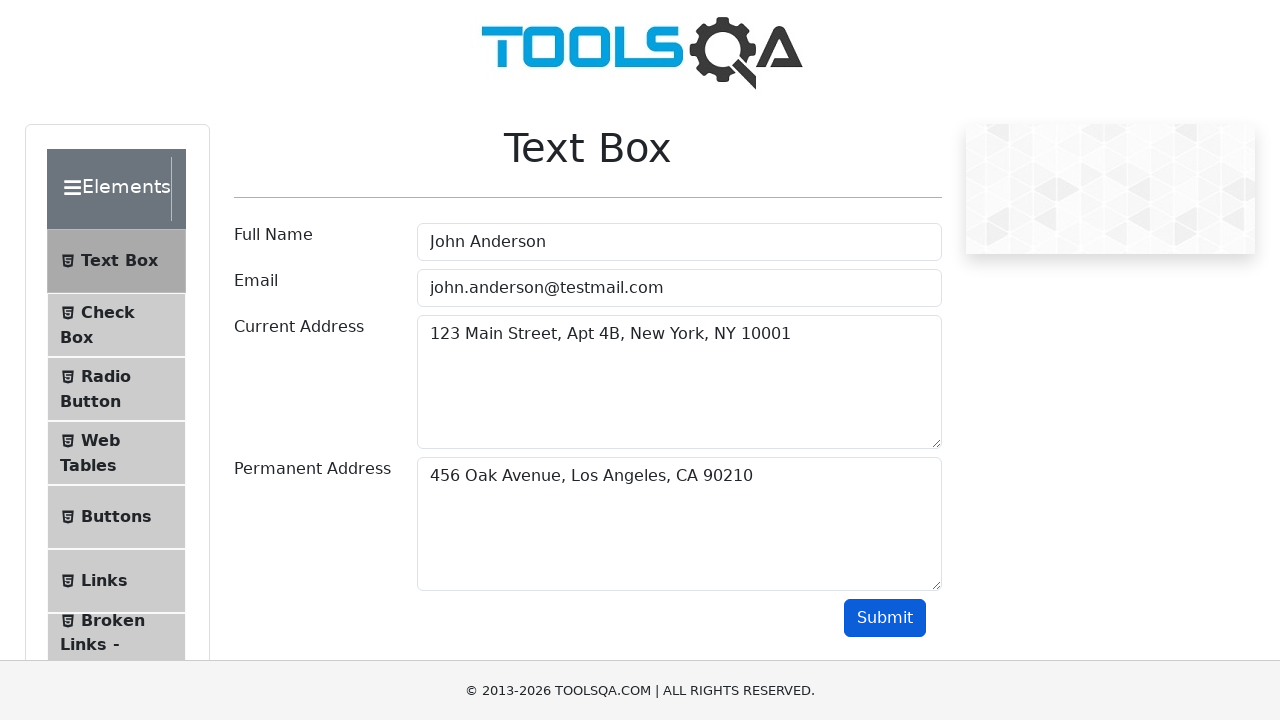

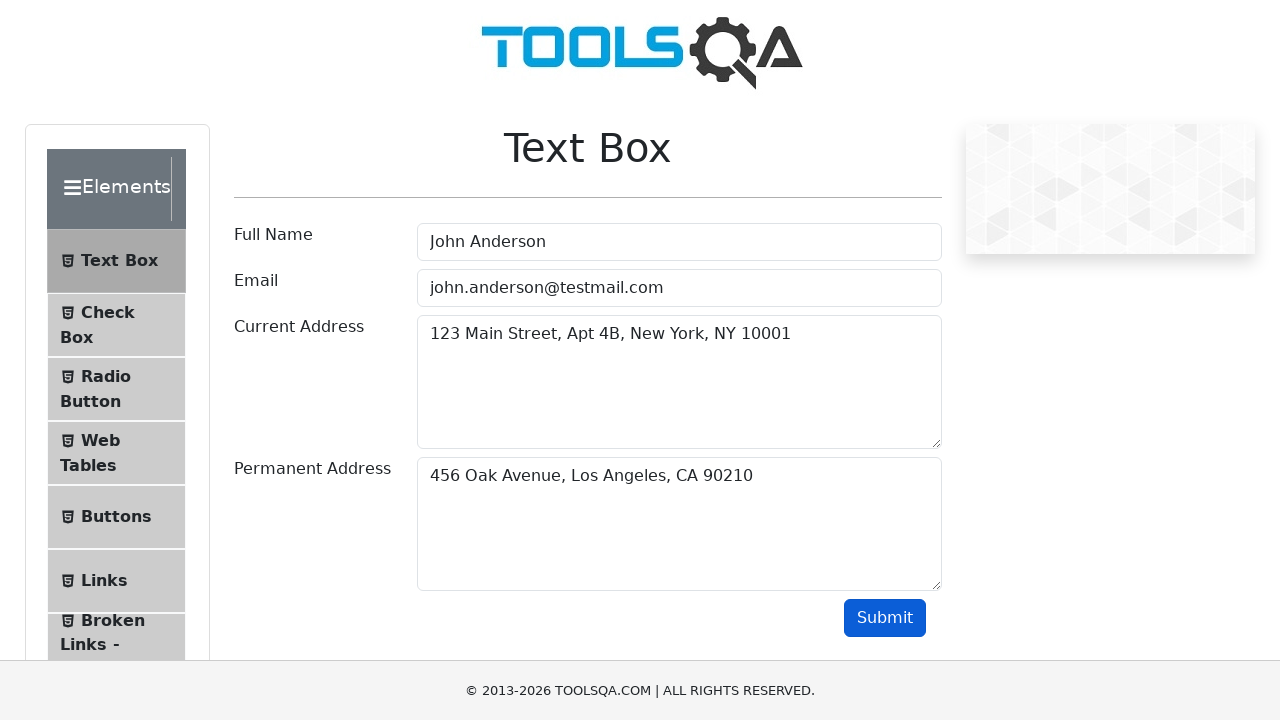